Tests pickup form validation by navigating to the home page, attempting to submit the form with empty required fields, and verifying that the form validation prevents submission.

Starting URL: https://cleancityqa.netlify.app/

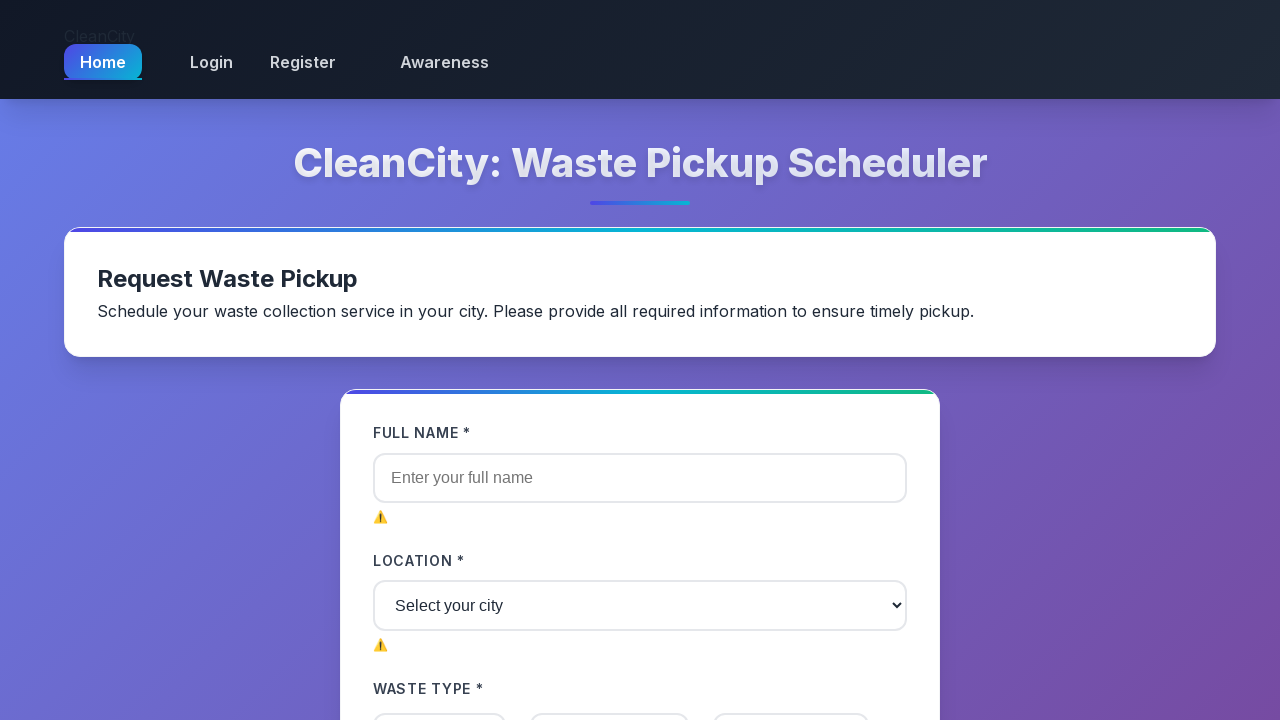

Clicked home link to navigate to pickup form at (103, 79) on a[data-page='home']
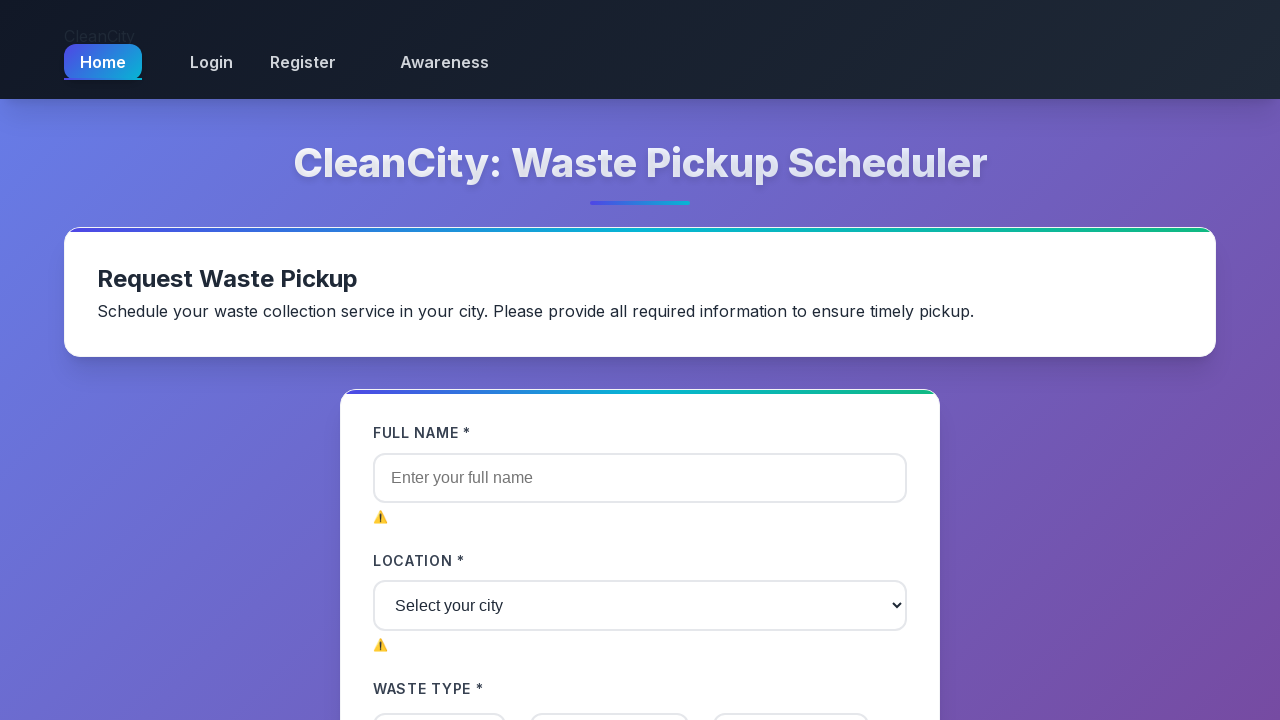

Pickup form loaded on home page
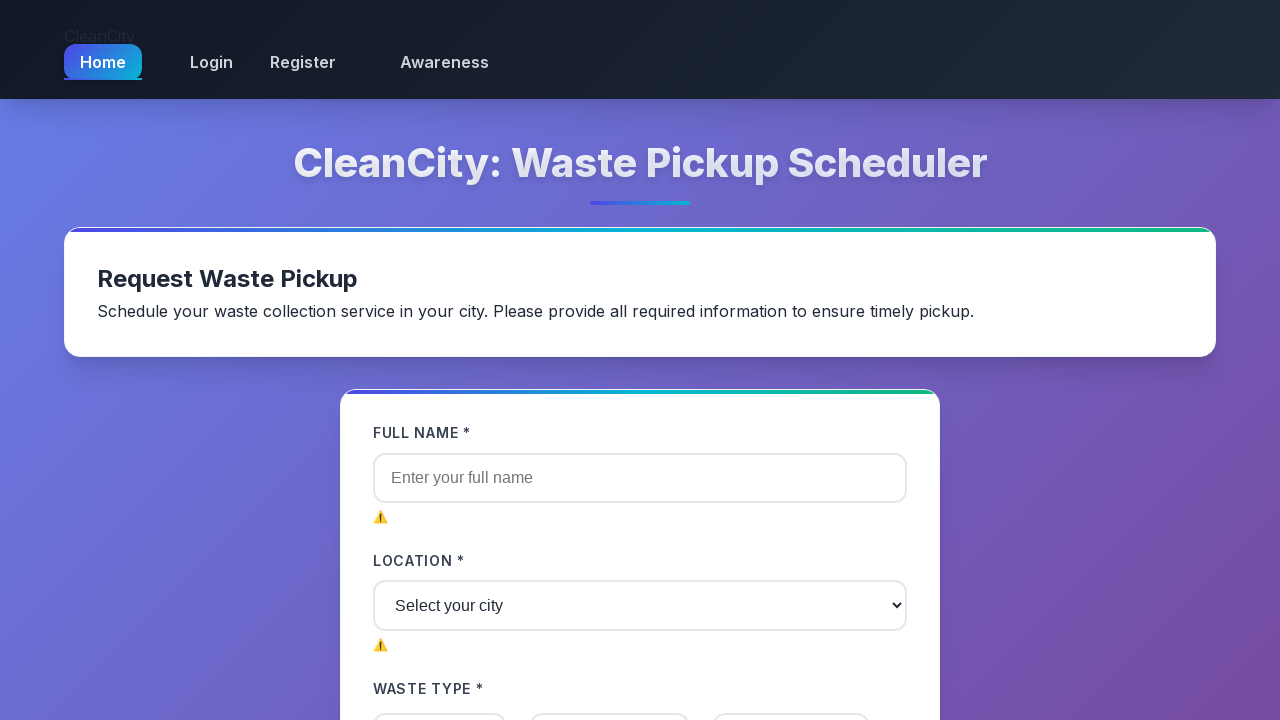

Clicked submit button with empty required fields at (452, 411) on #pickup-form button[type='submit']
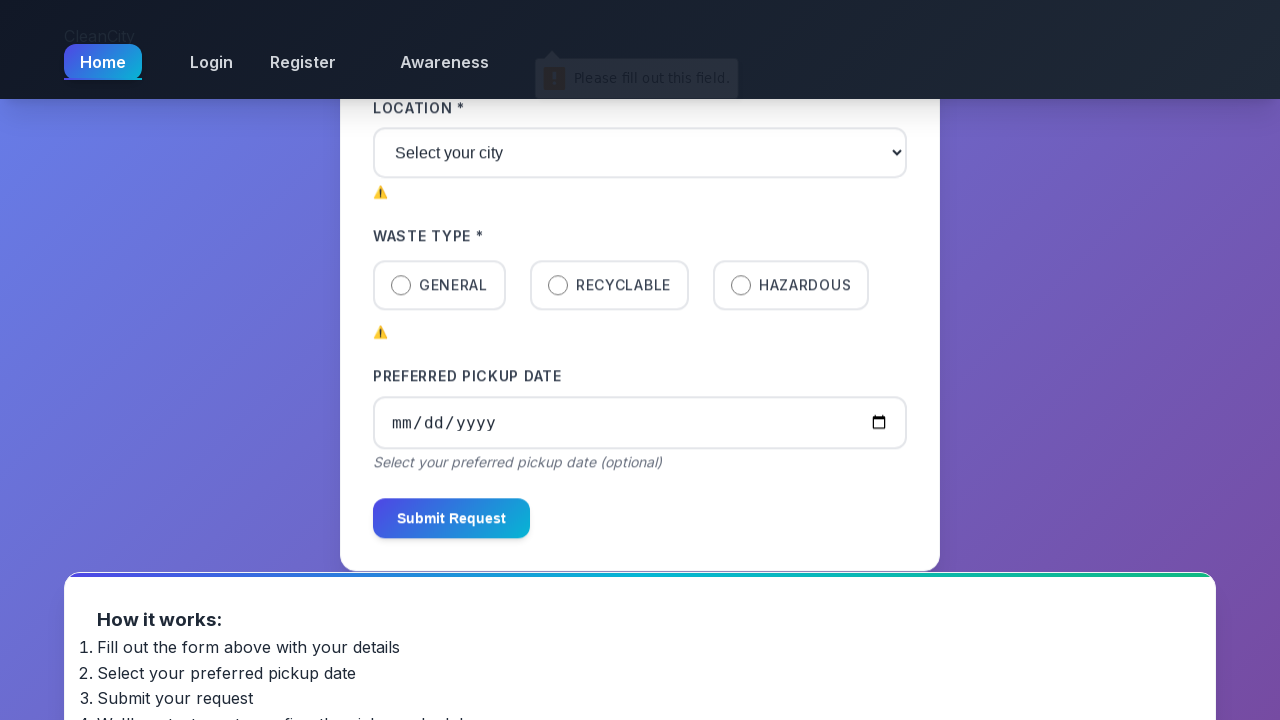

Waited for form validation to process
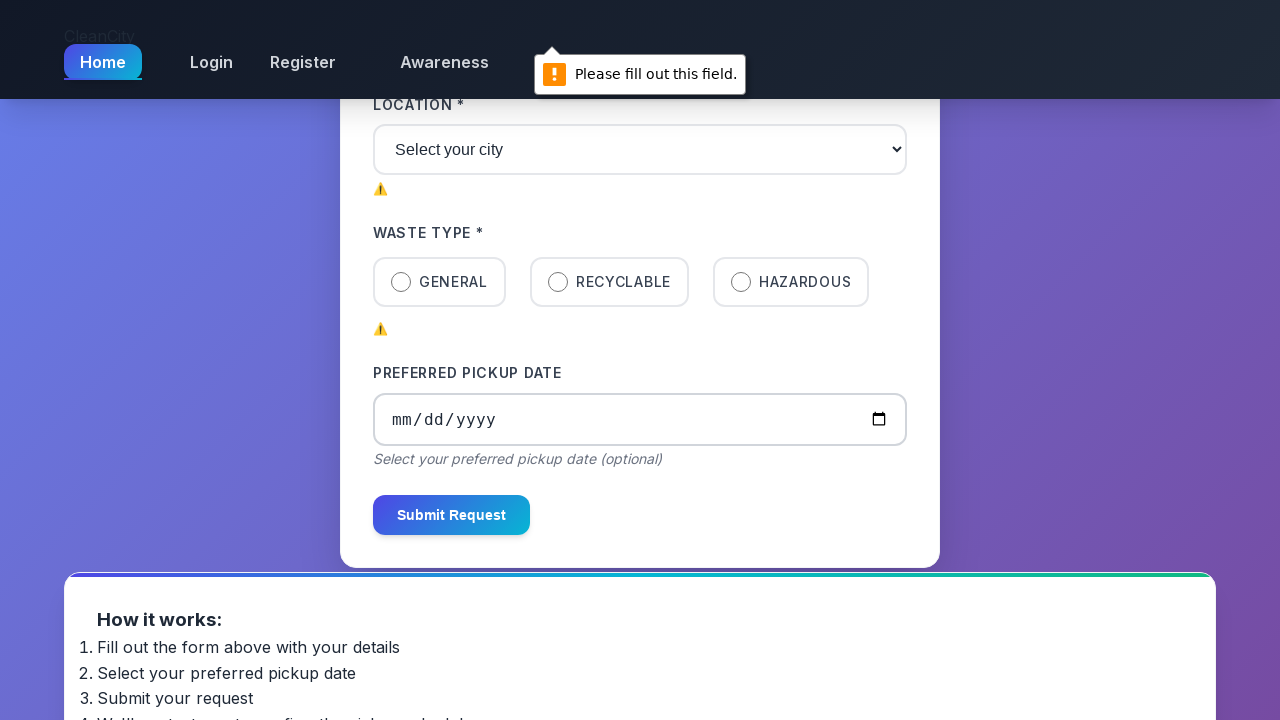

Verified pickup form is still visible - validation prevented submission
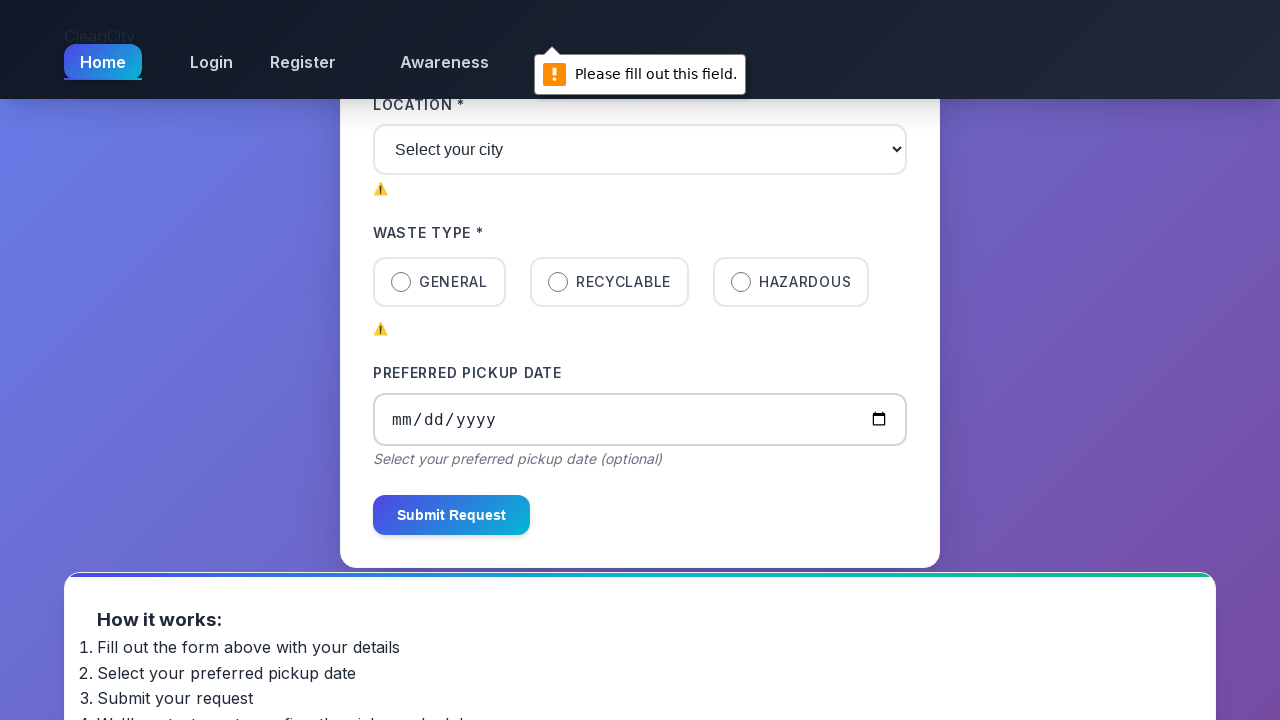

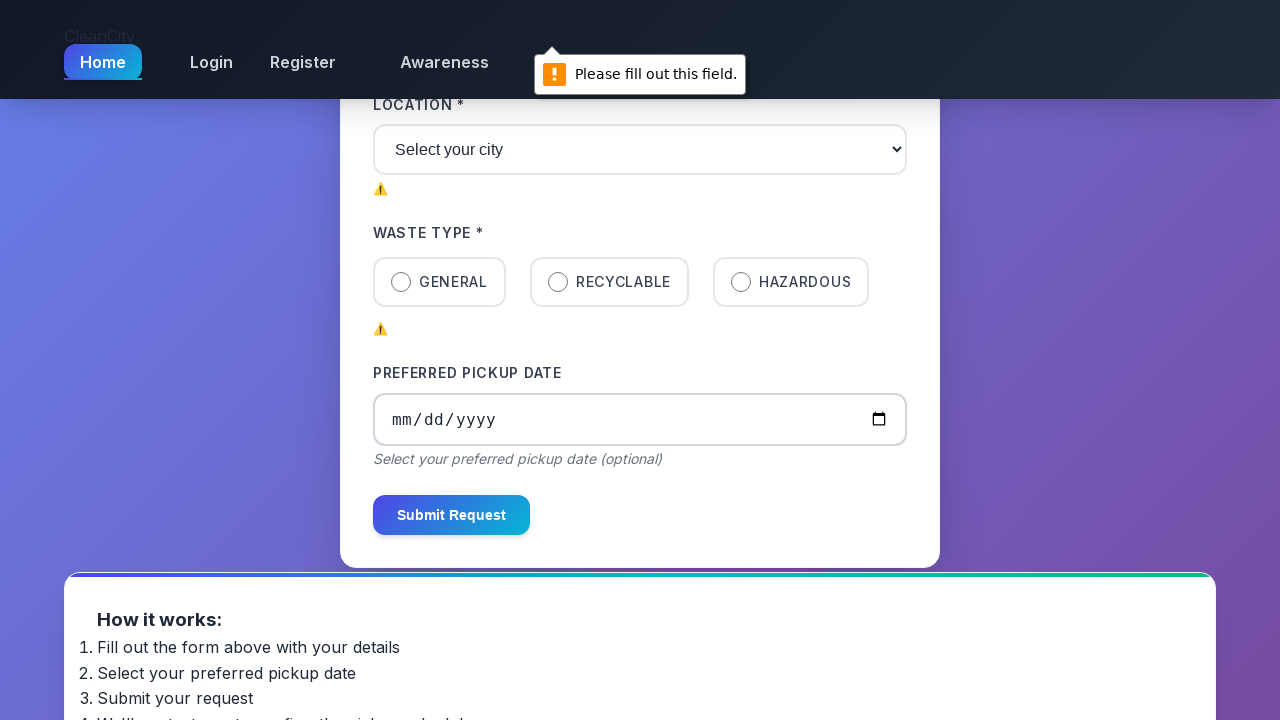